Solves a math problem by extracting a value from an element attribute, calculating the result, and submitting the form with checkbox selections

Starting URL: http://suninjuly.github.io/get_attribute.html

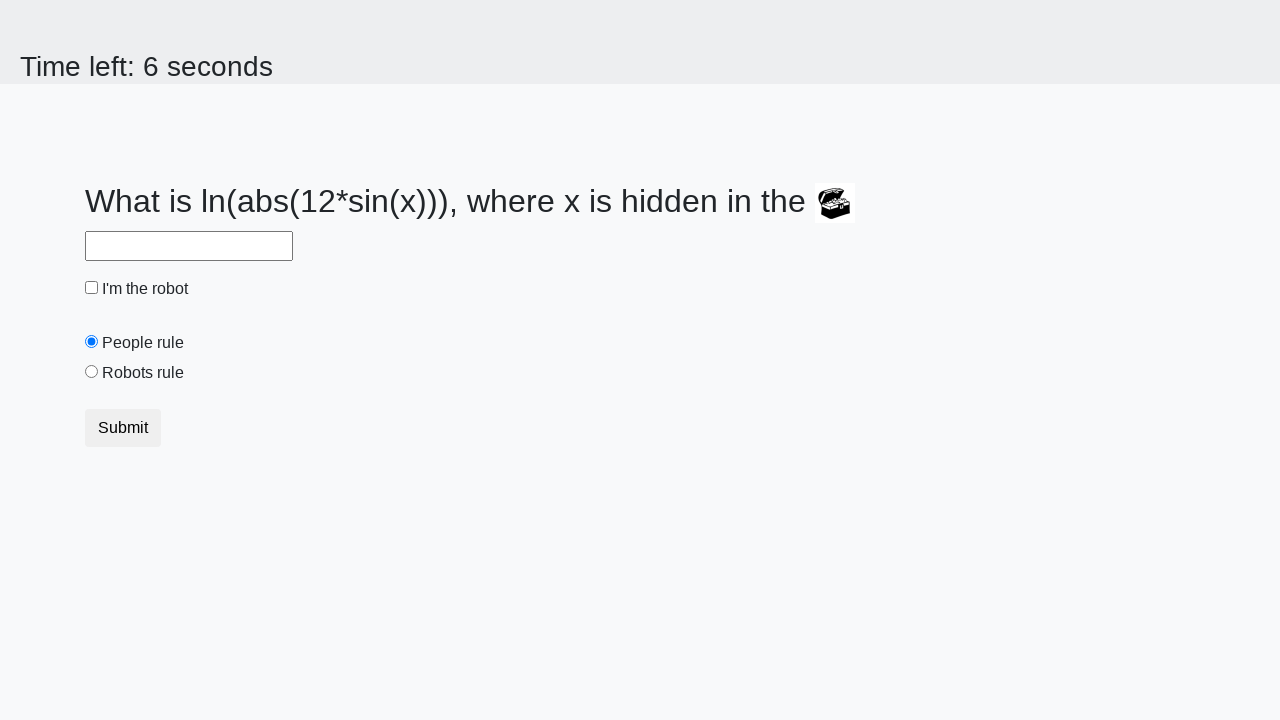

Located treasure element with ID 'treasure'
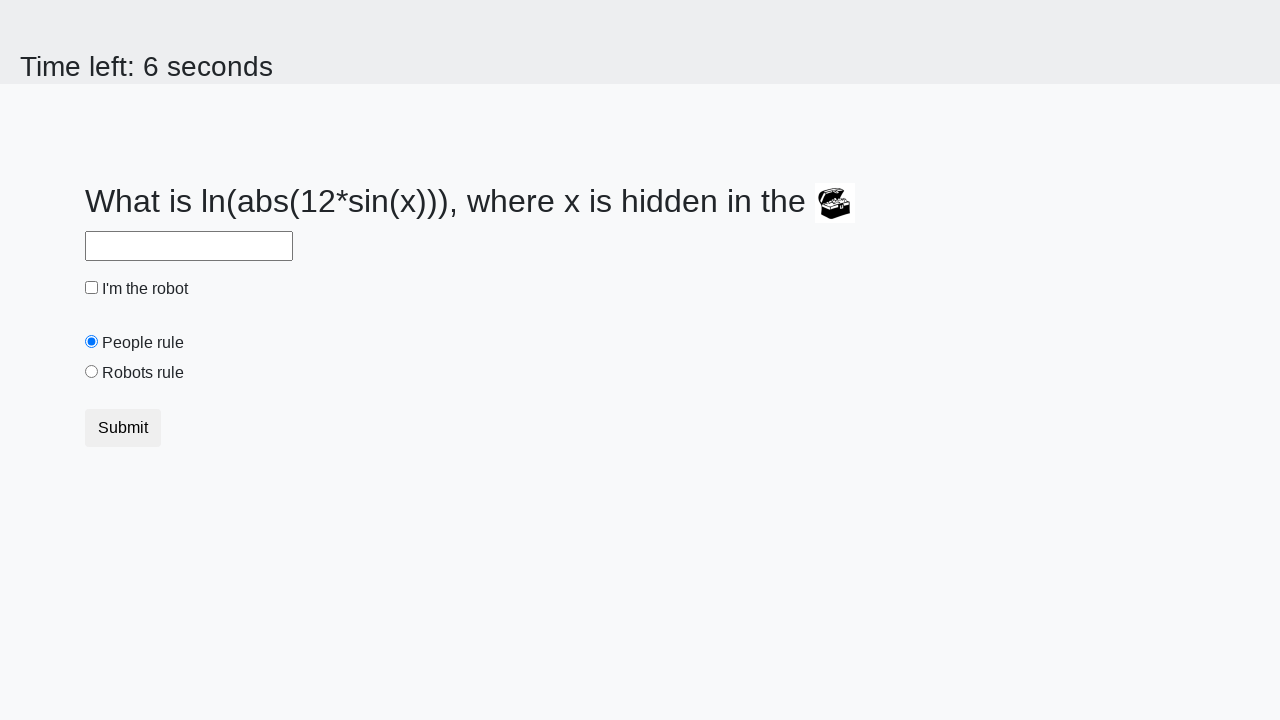

Extracted 'valuex' attribute from treasure element: 530
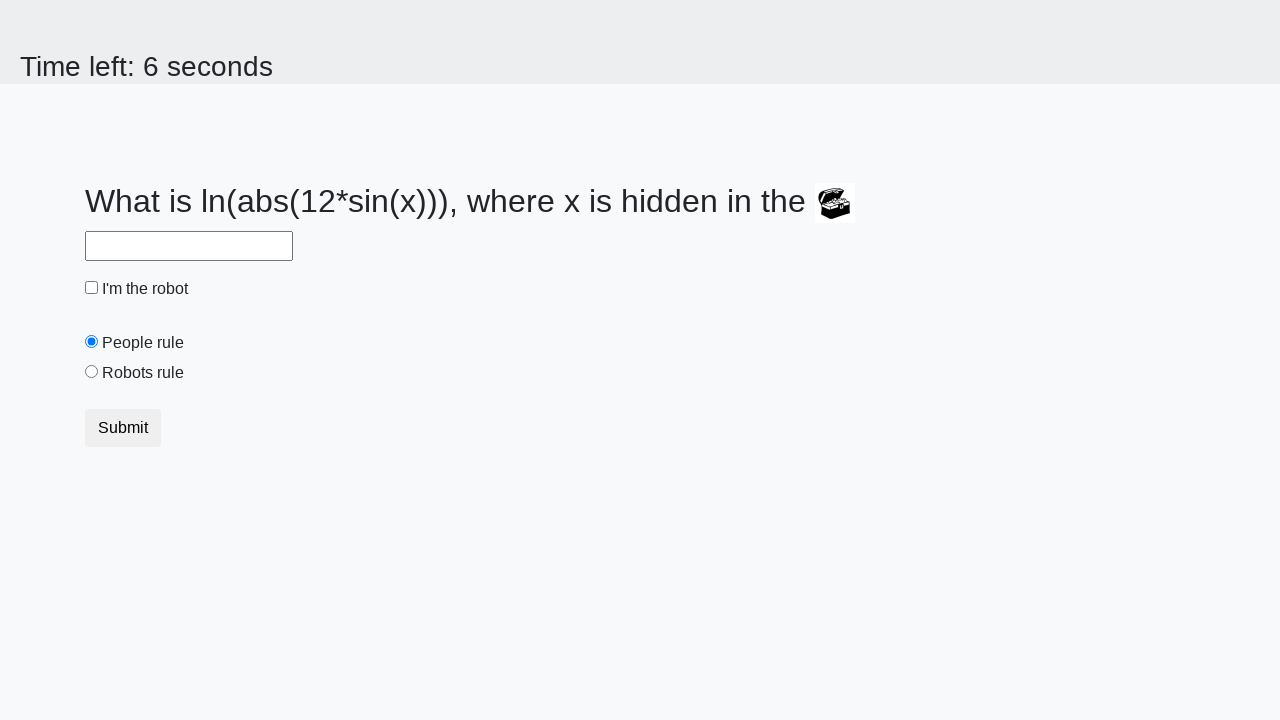

Calculated result using formula: y = log(abs(12 * sin(530))) = 2.263157817768343
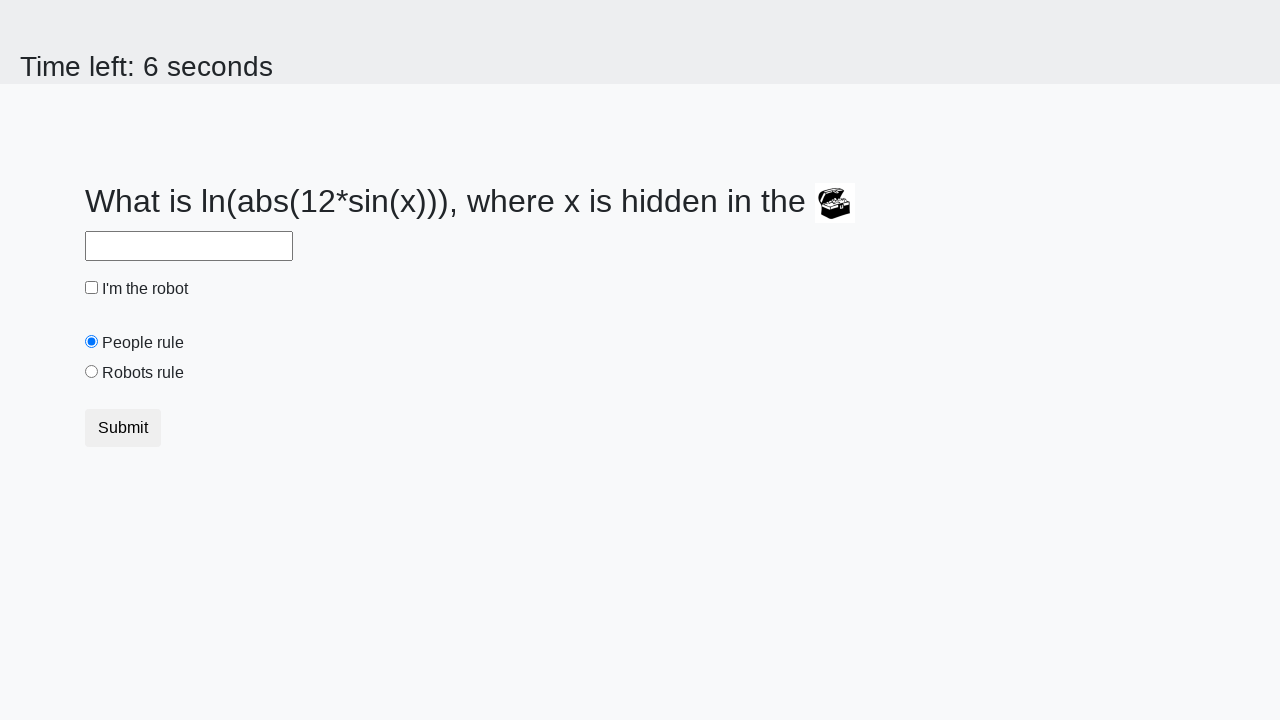

Filled answer field with calculated value: 2.263157817768343 on #answer
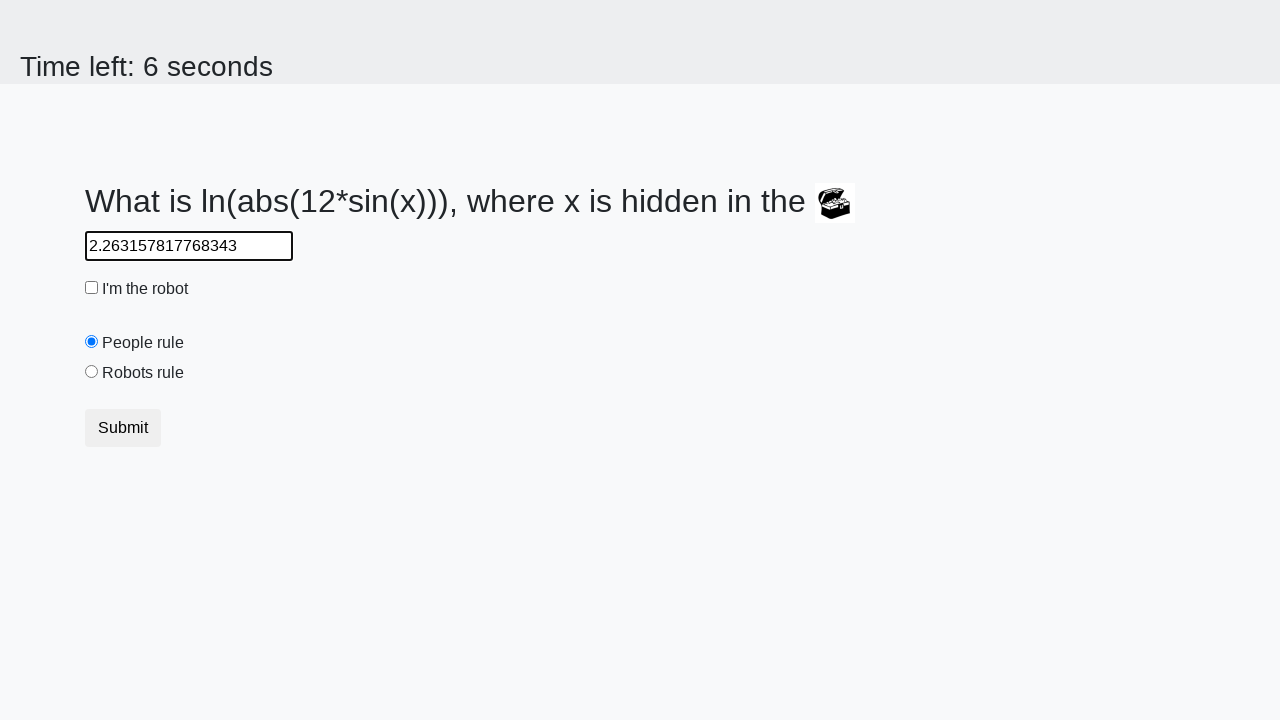

Clicked robot checkbox at (92, 288) on #robotCheckbox
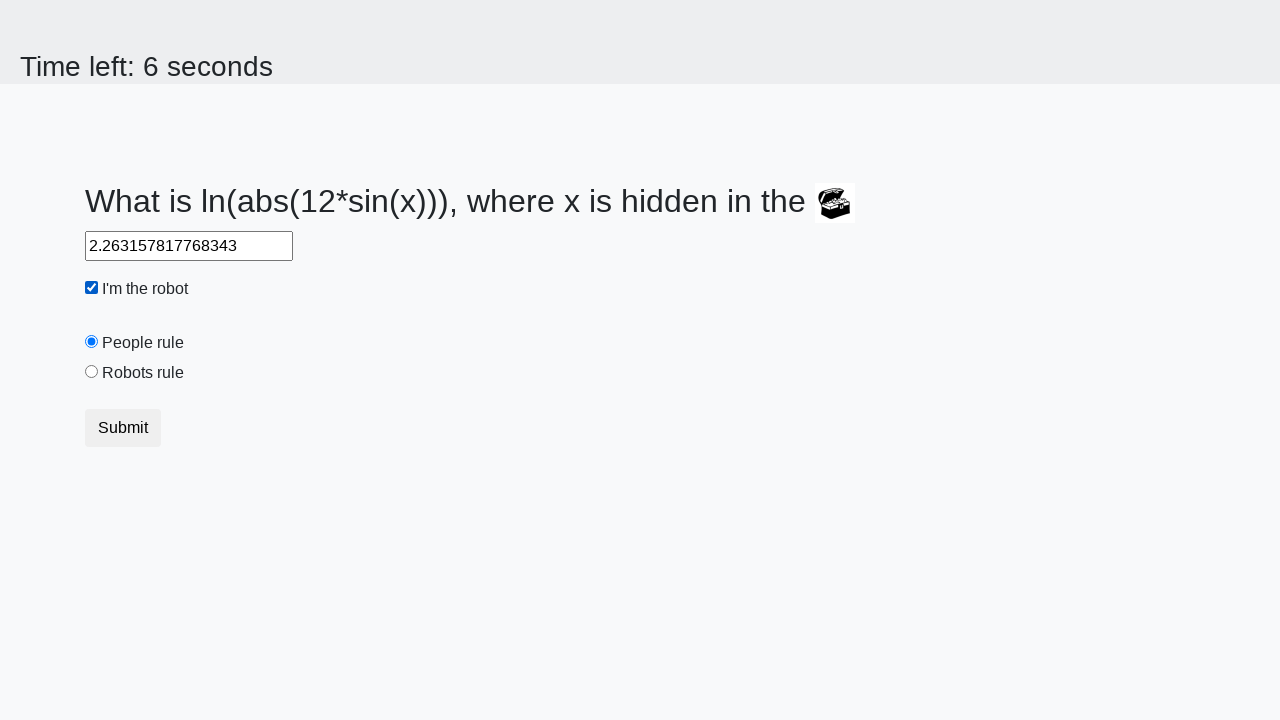

Clicked 'robots rule' radio button at (92, 372) on #robotsRule
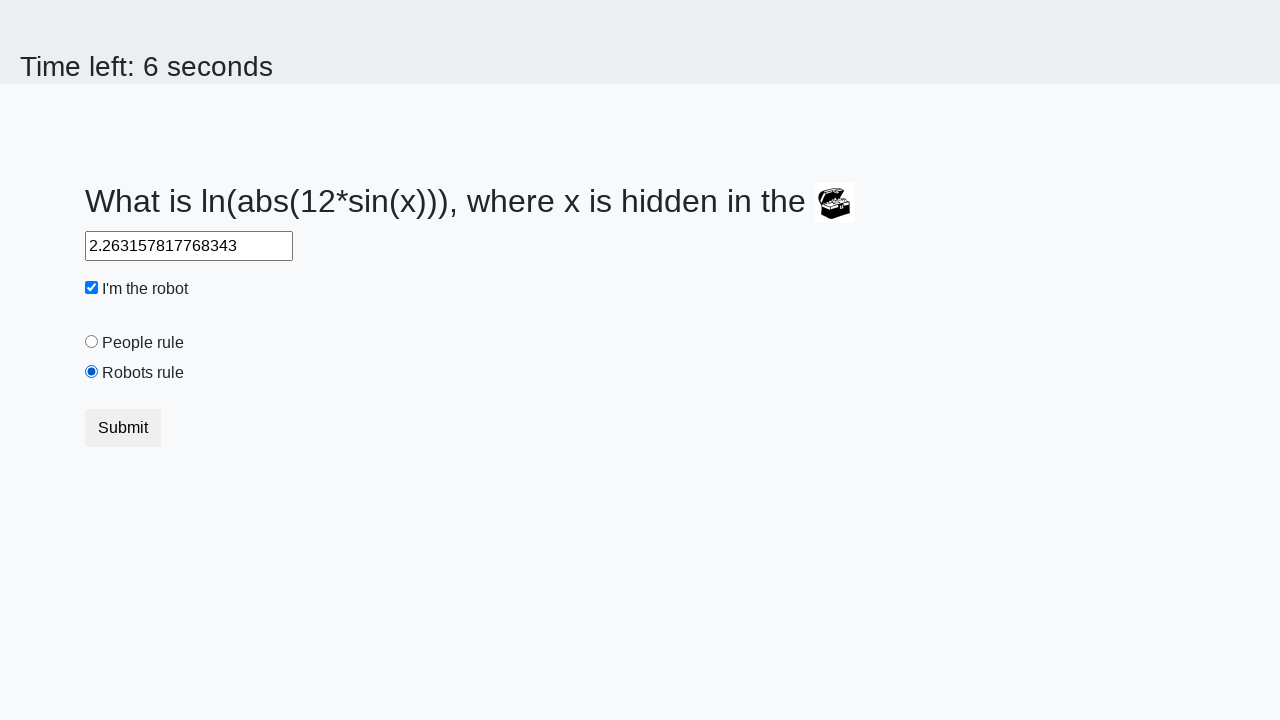

Clicked submit button to complete form at (123, 428) on button.btn
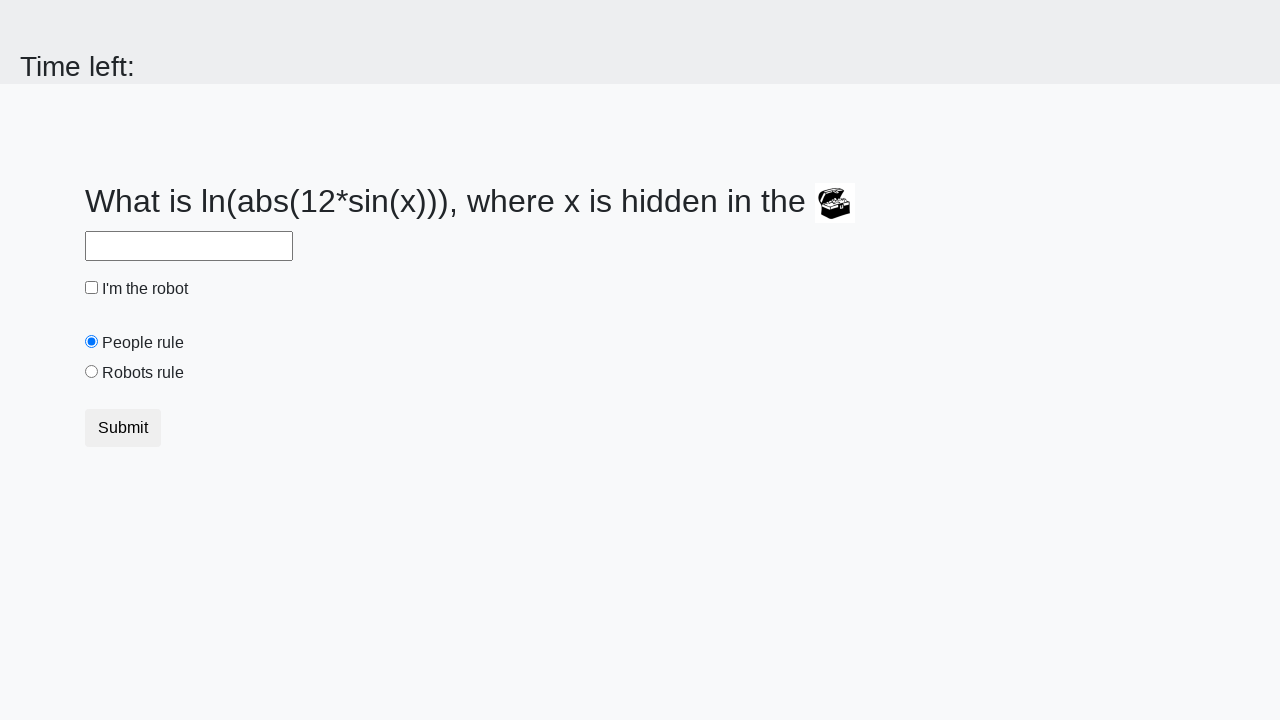

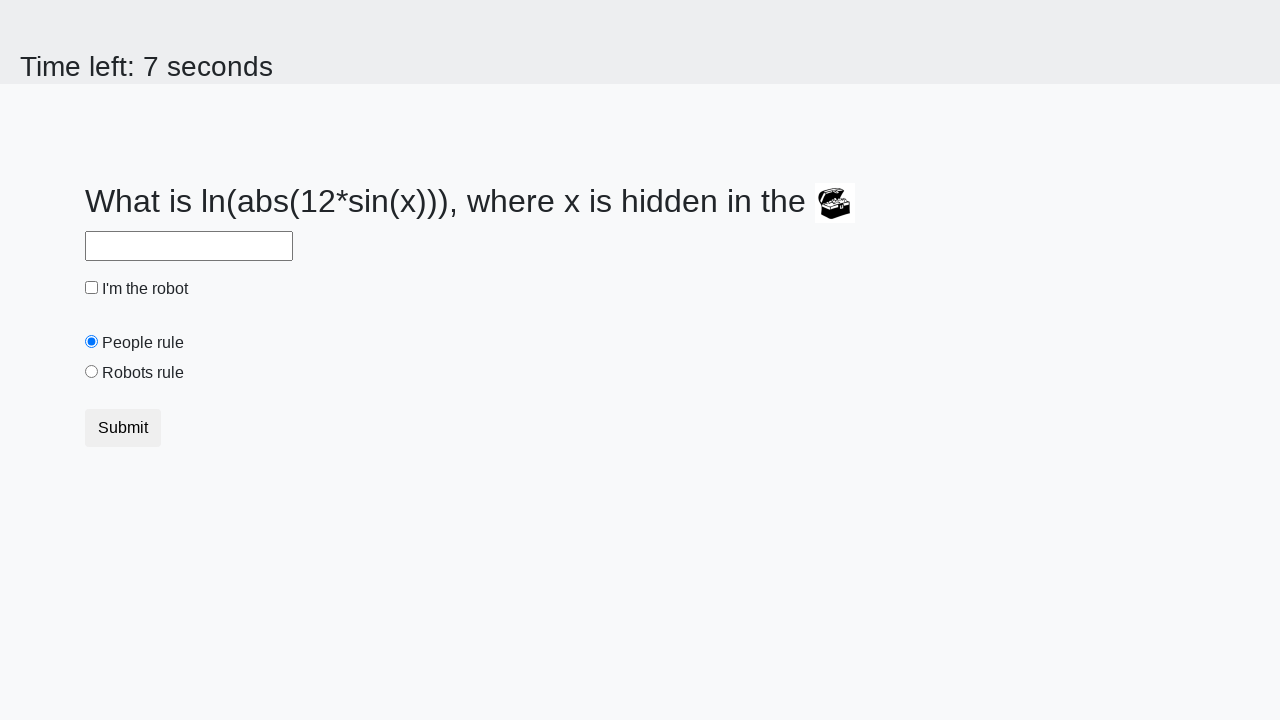